Tests checkbox selection, radio button selection, and show/hide functionality of a text input field on an automation practice page

Starting URL: https://rahulshettyacademy.com/AutomationPractice/

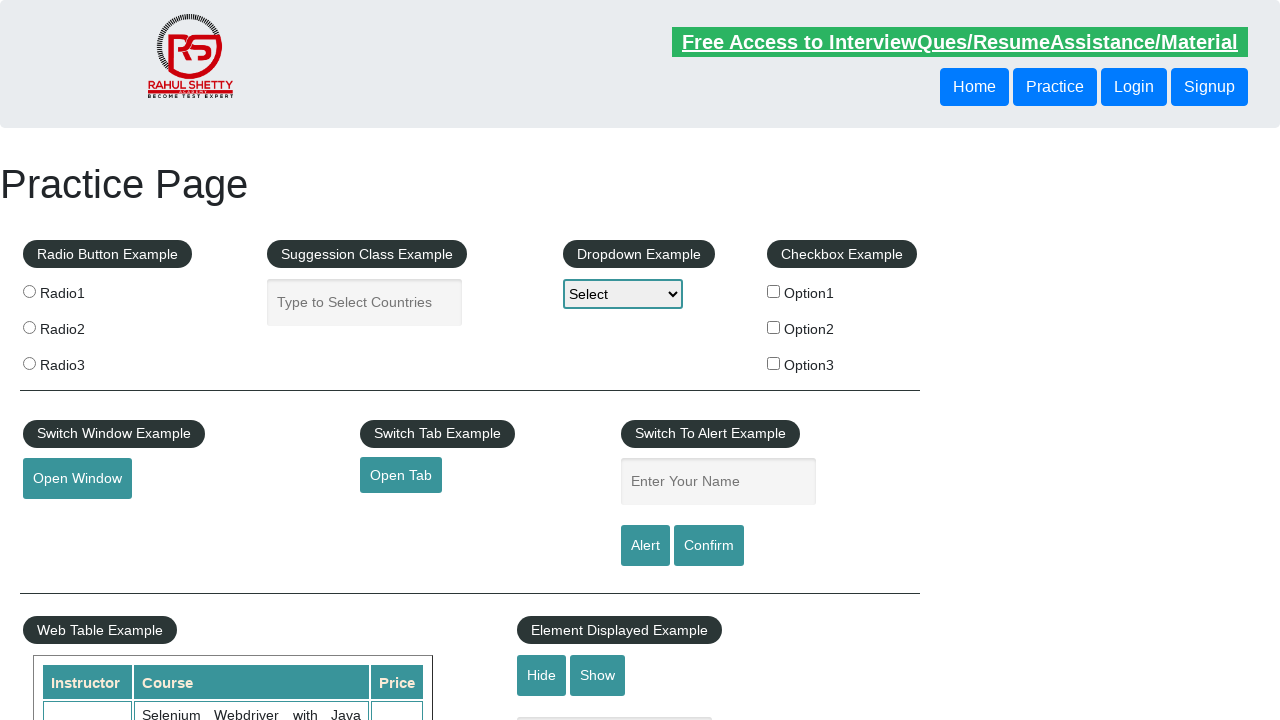

Located all checkbox elements on the page
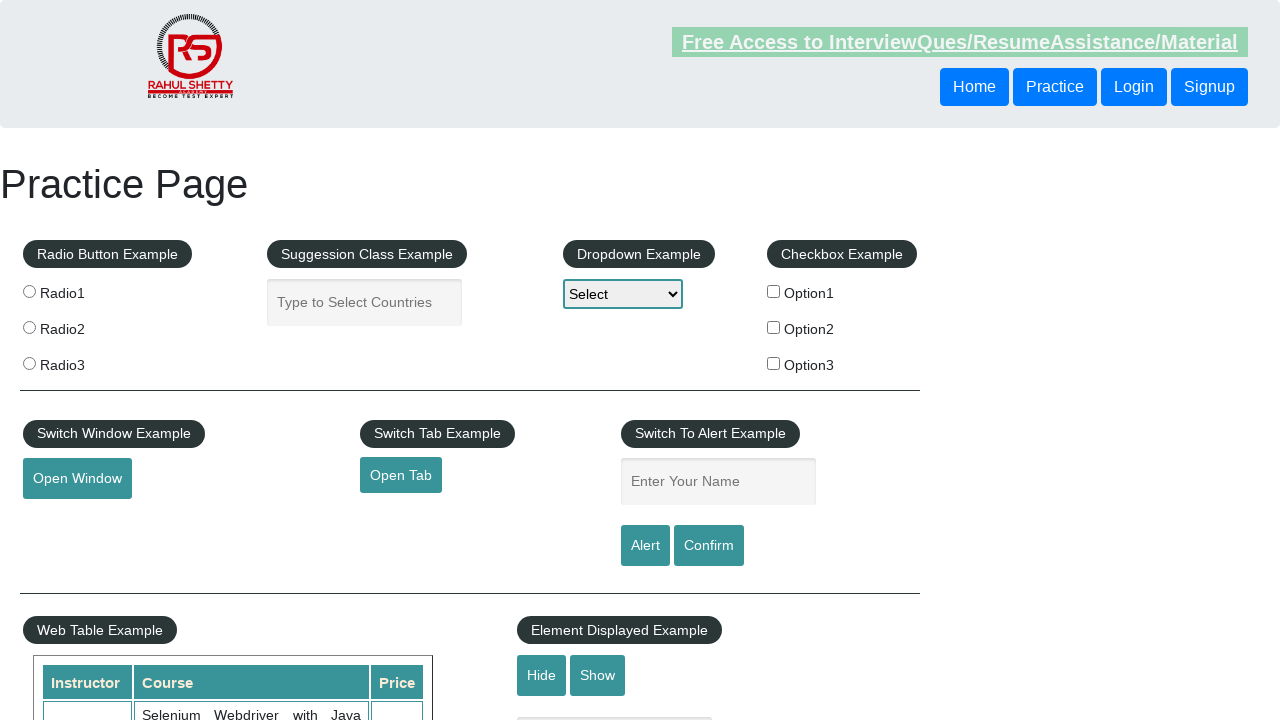

Counted 3 checkboxes on the page
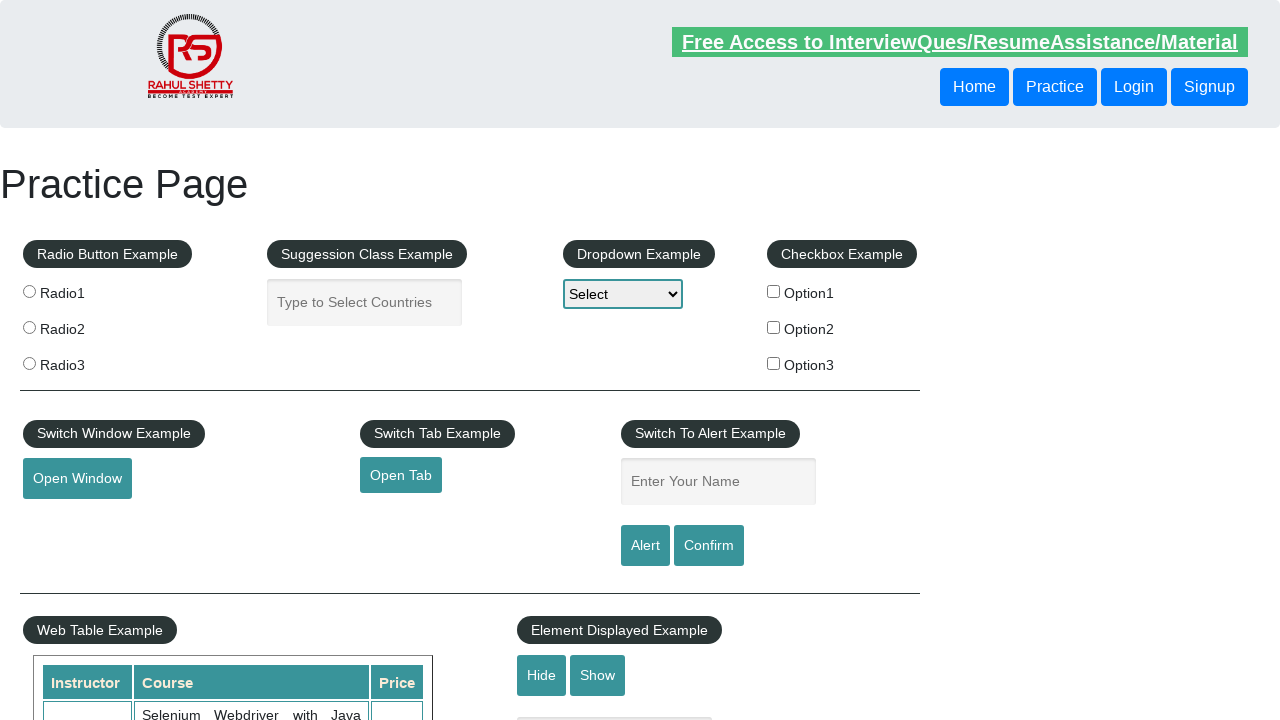

Selected checkbox at index 0
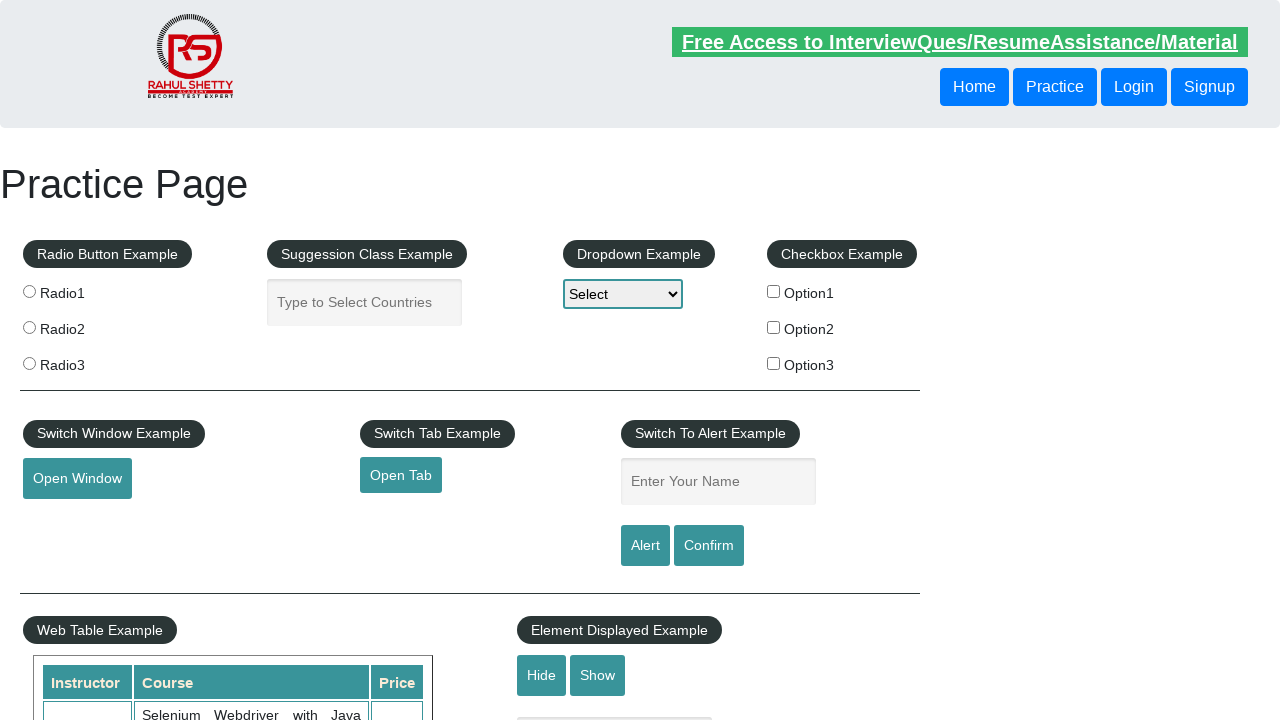

Selected checkbox at index 1
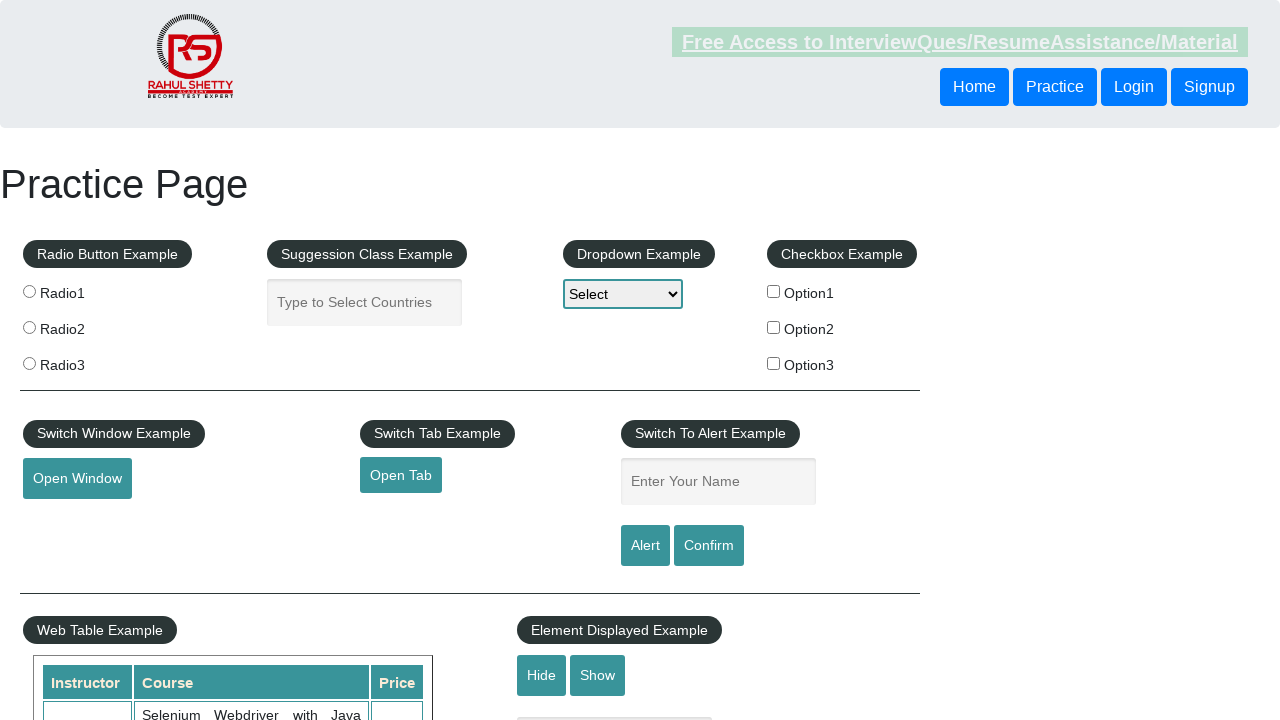

Found checkbox with value 'option2'
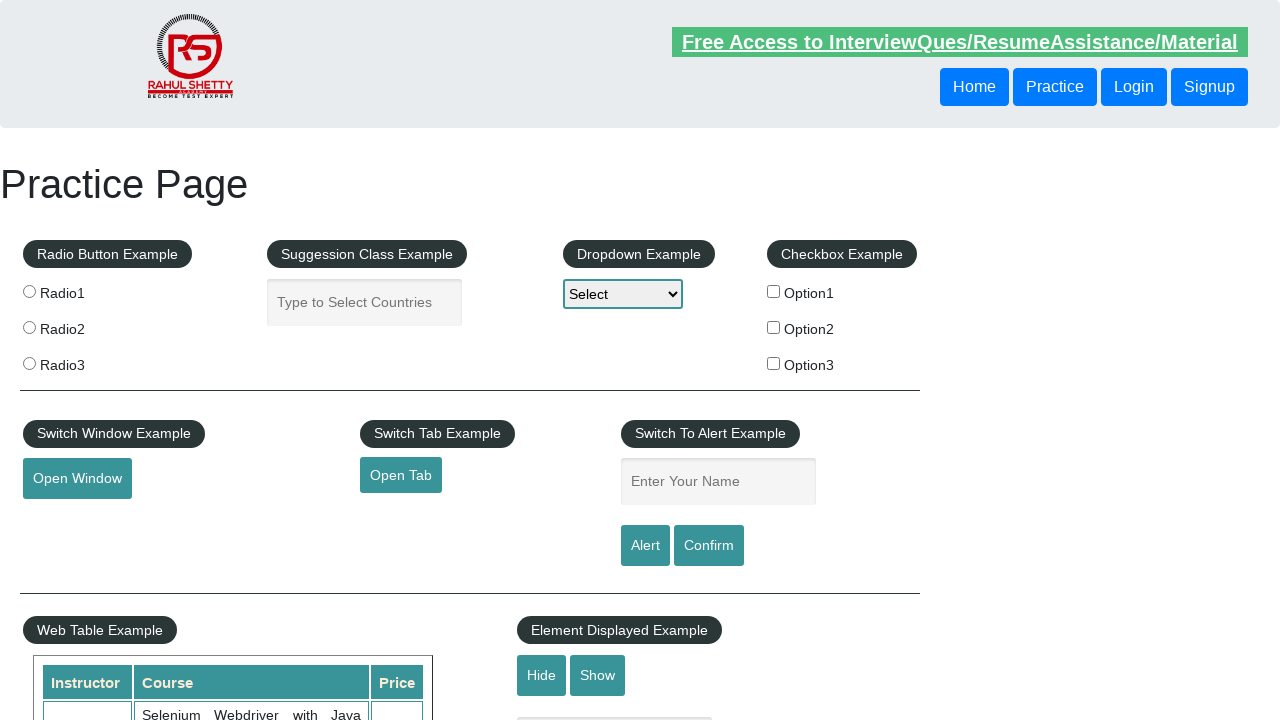

Clicked checkbox with value 'option2' at (774, 327) on xpath=//input[@type='checkbox'] >> nth=1
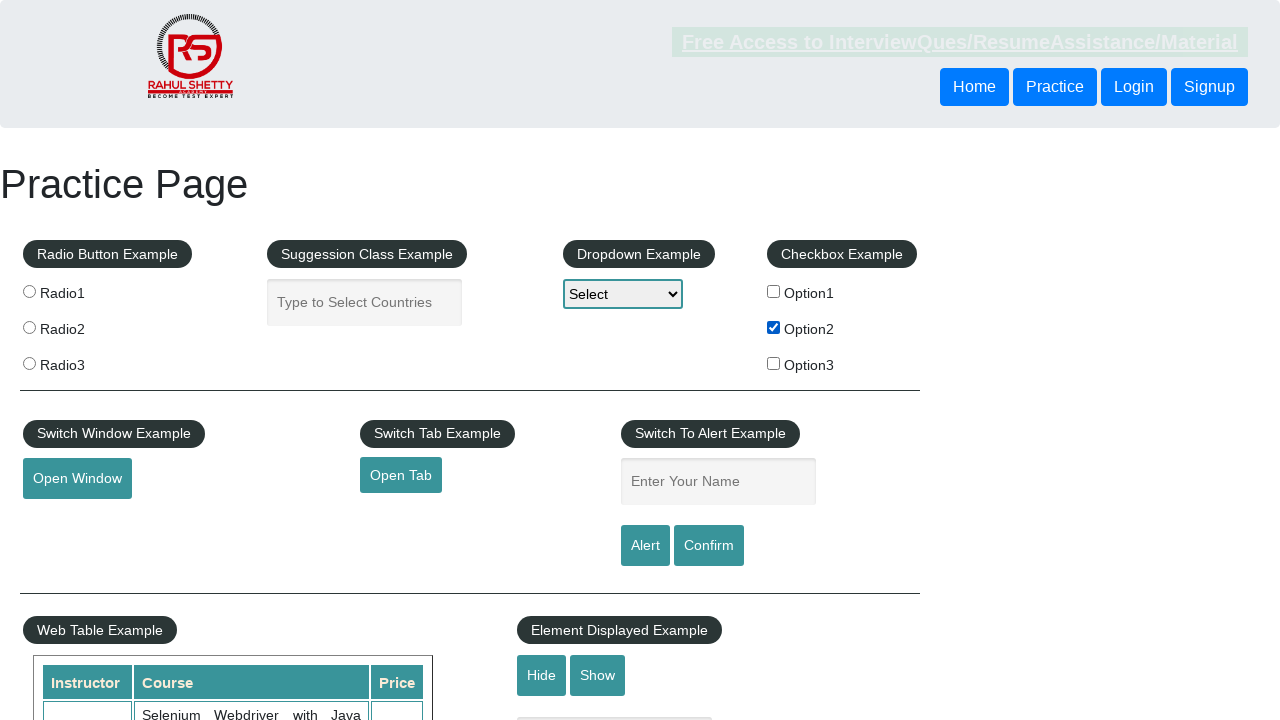

Located all radio button elements
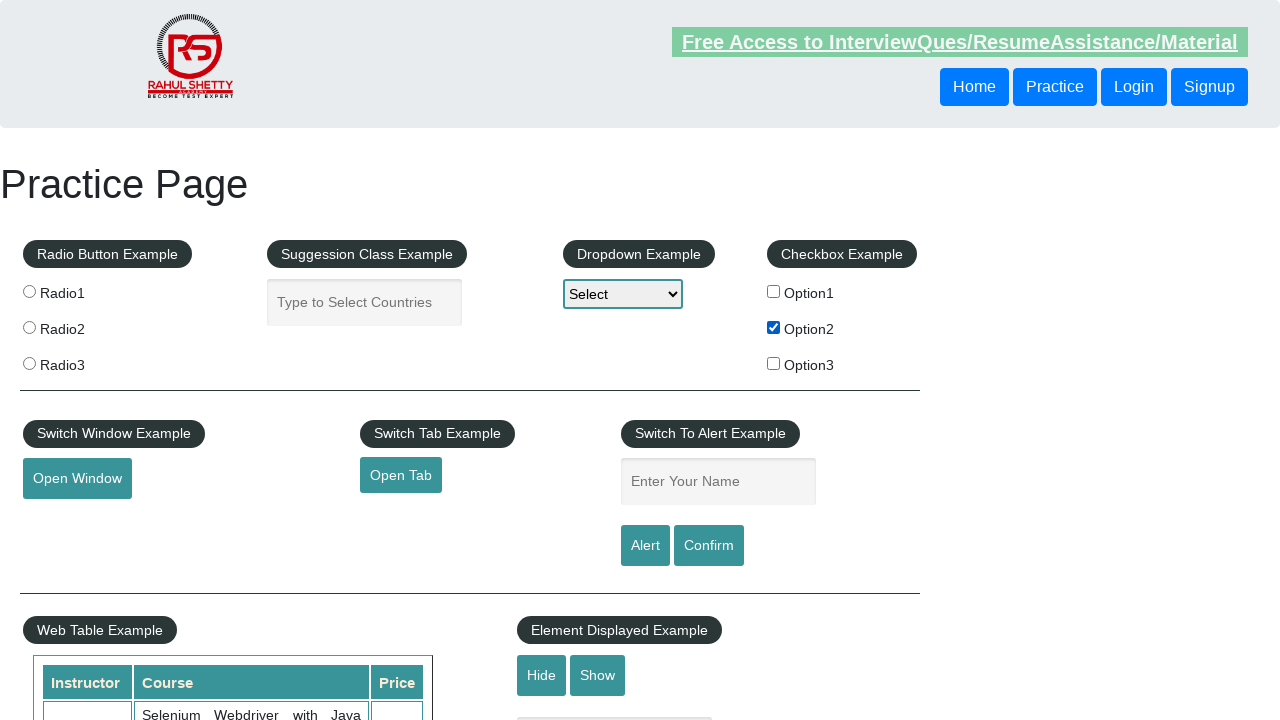

Clicked the second radio button at (29, 327) on input[name='radioButton'] >> nth=1
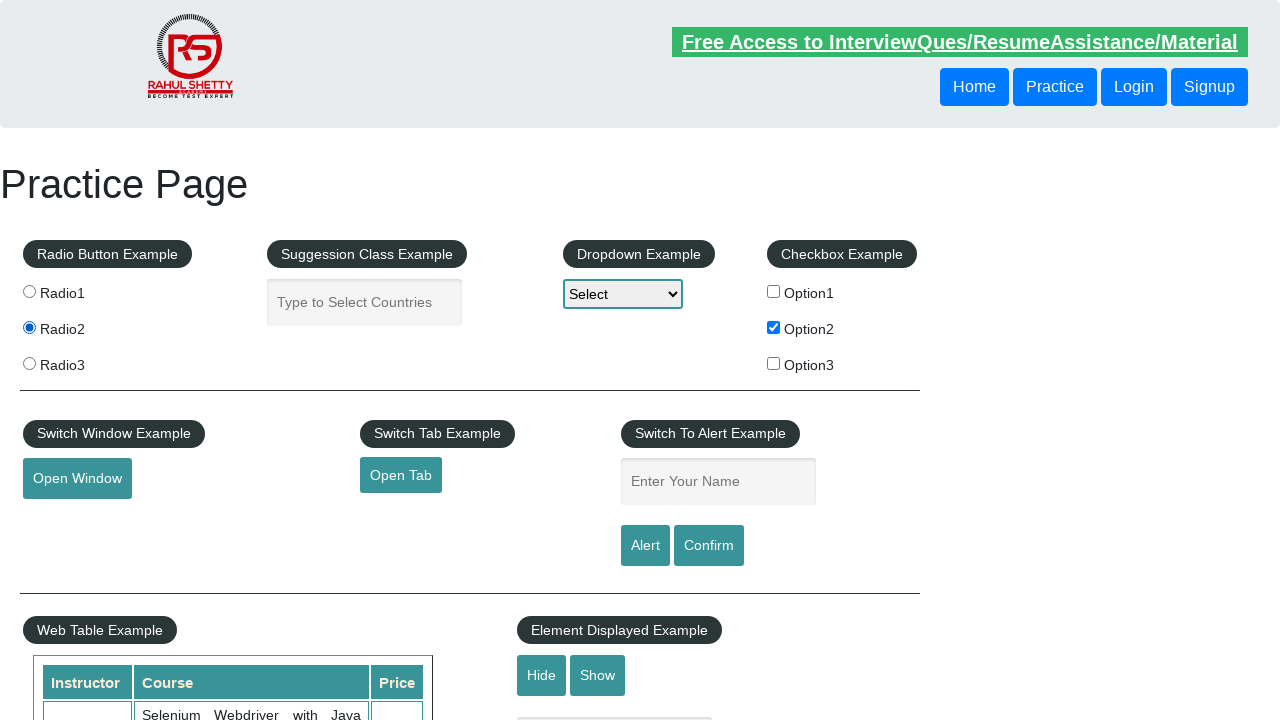

Clicked hide button to hide the text input field at (542, 675) on #hide-textbox
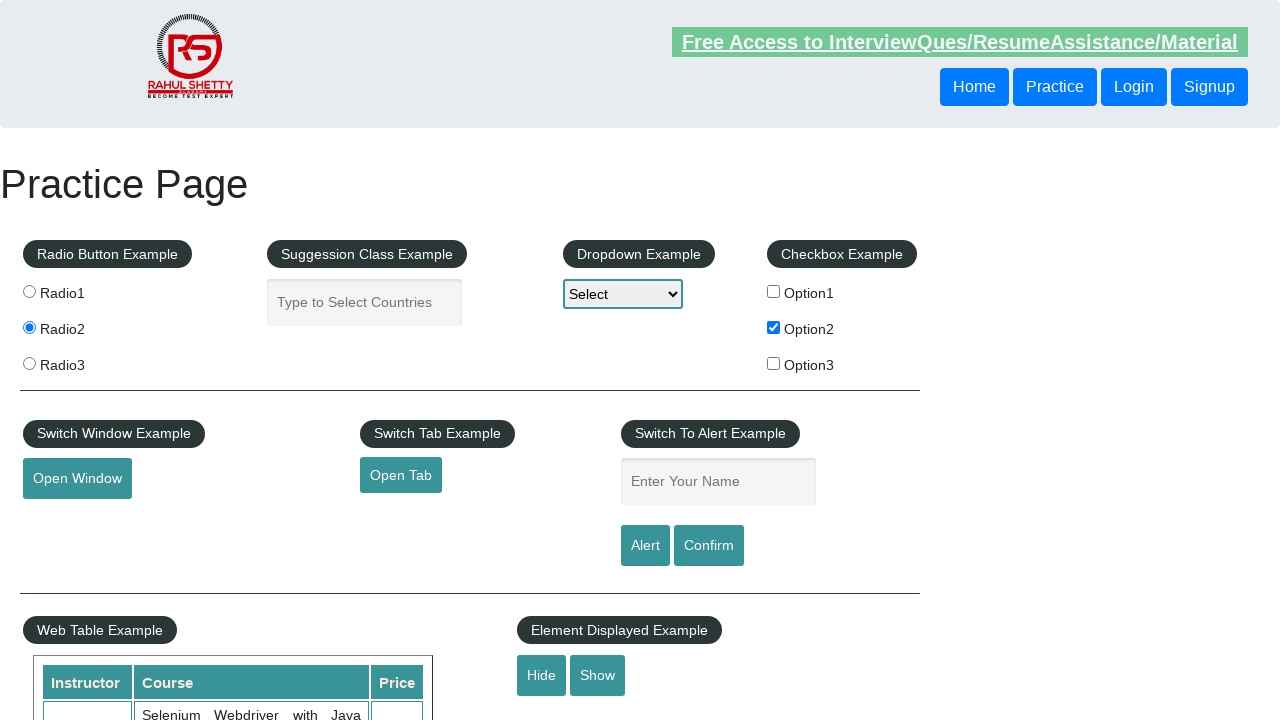

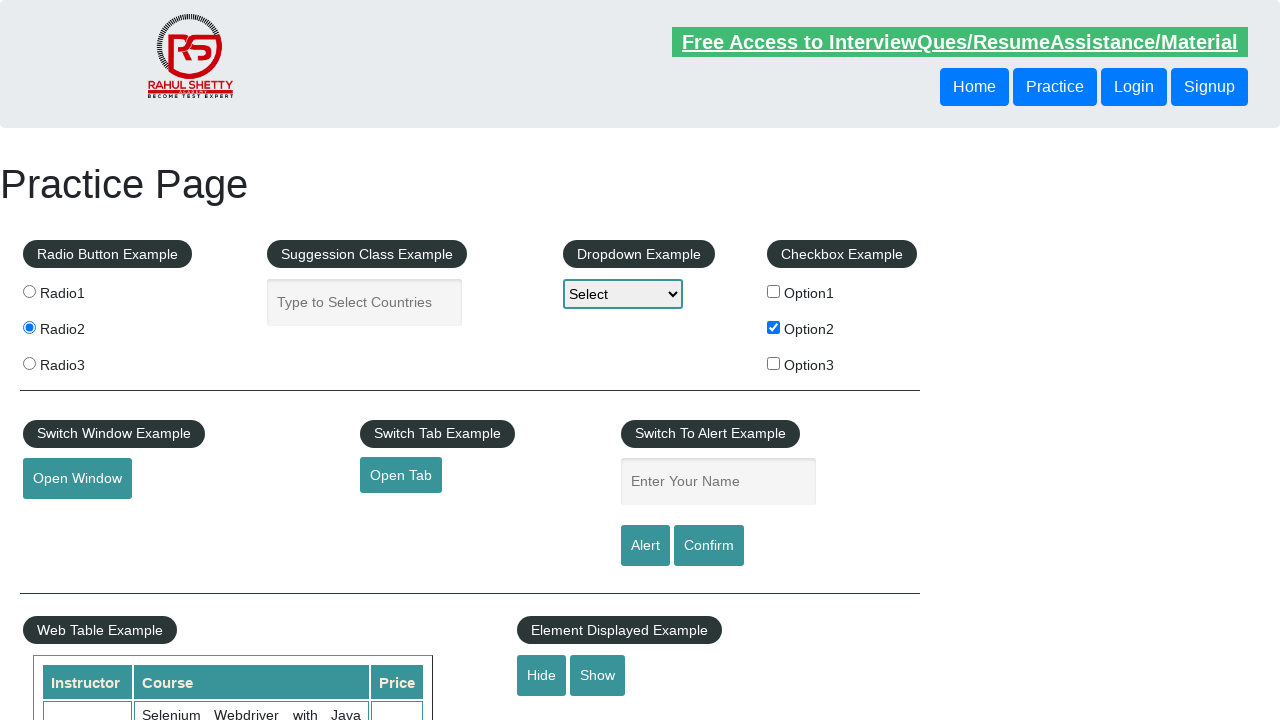